Tests radio button selection by finding radio buttons in a specific block and selecting the "milk" and "water" options

Starting URL: http://echoecho.com/htmlforms10.htm

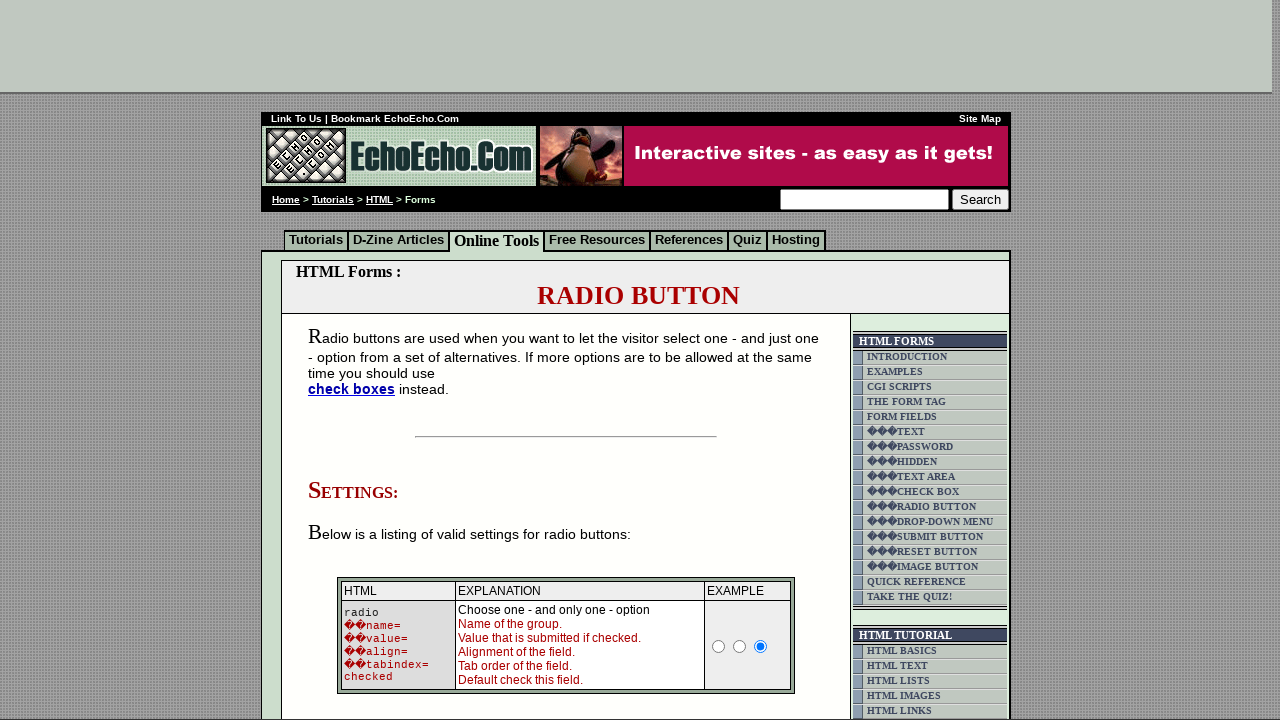

Located the block containing radio buttons
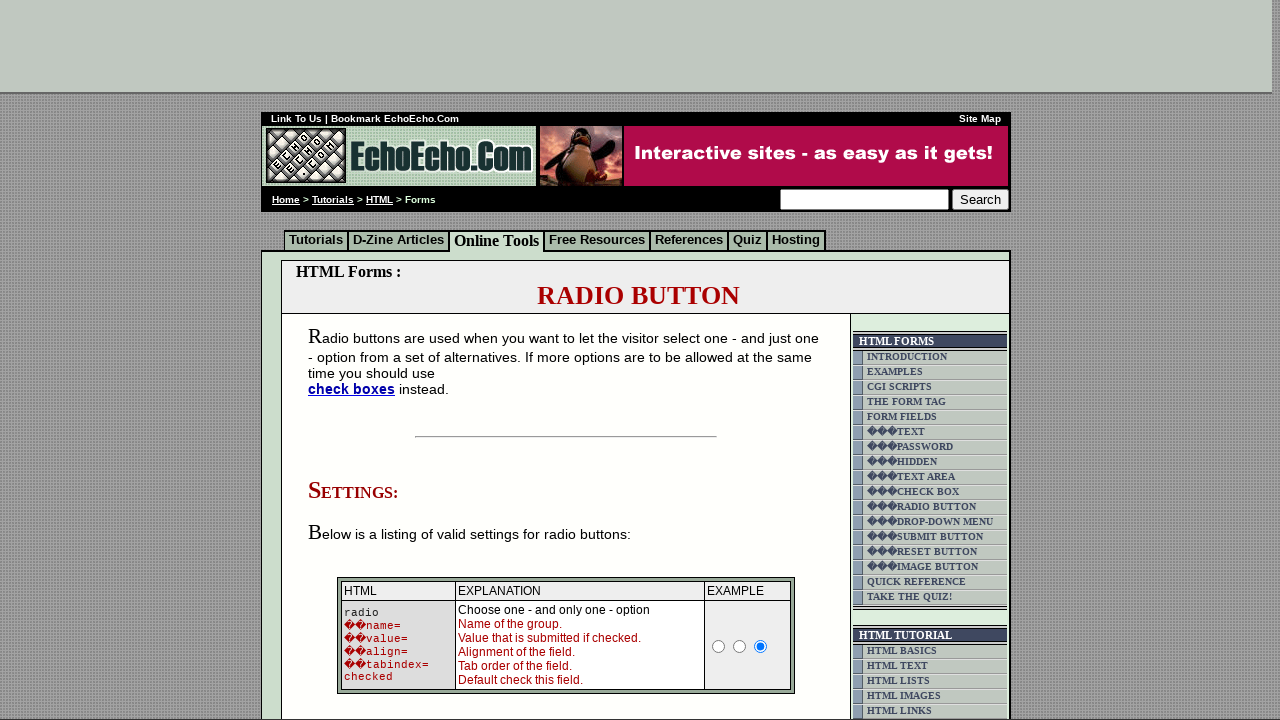

Retrieved all radio buttons from the block
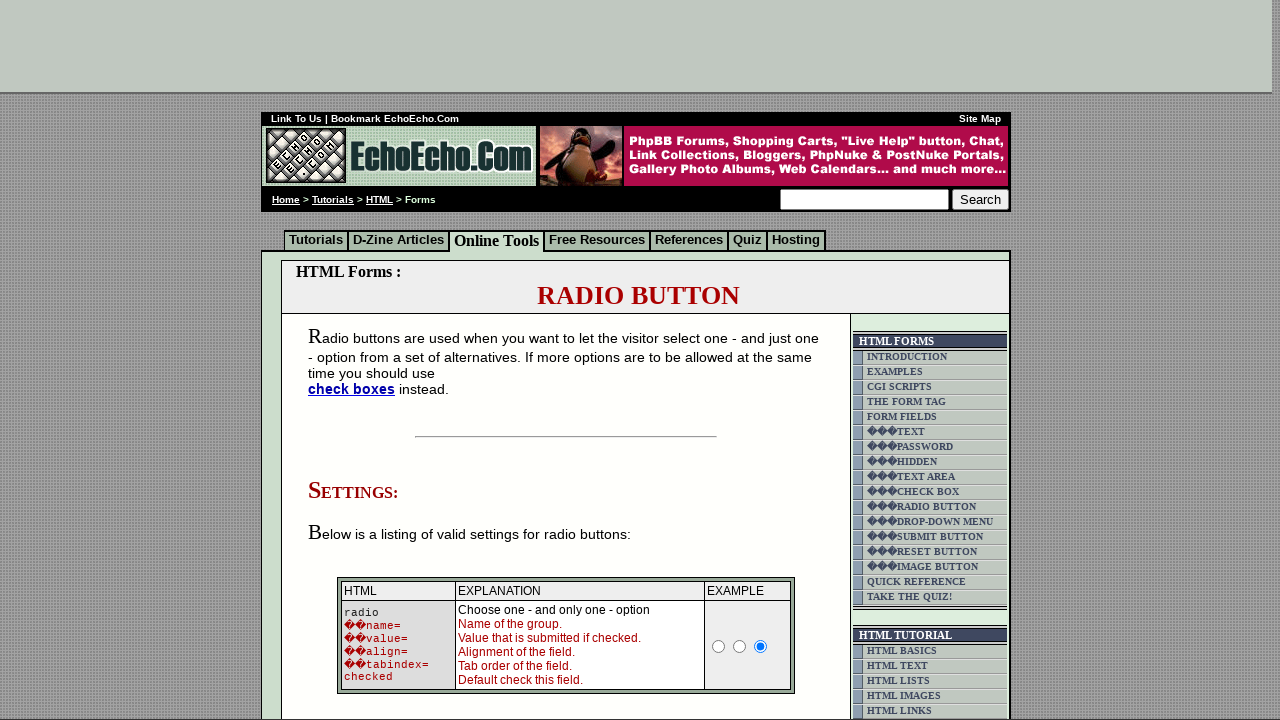

Retrieved radio button value: Milk
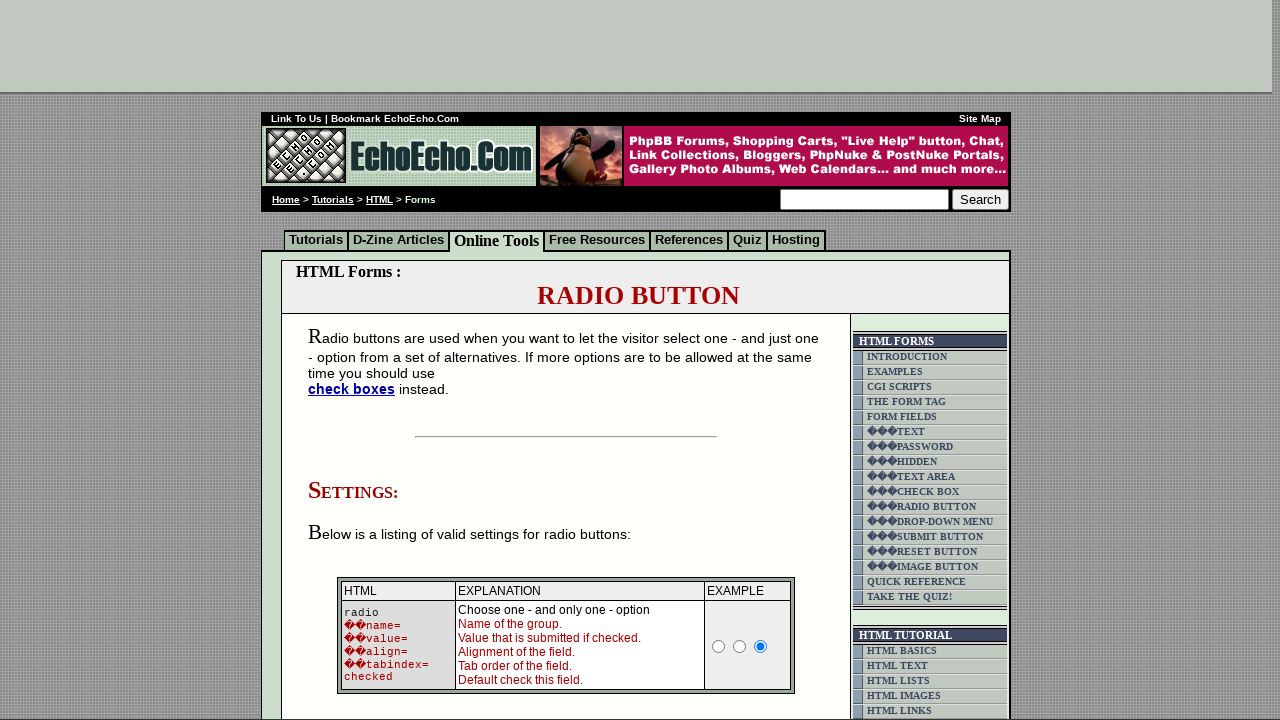

Selected 'milk' radio button at (356, 360) on xpath=html/body/div[2]/table[9]/tbody/tr/td[4]/table/tbody/tr/td/div/span/form/t
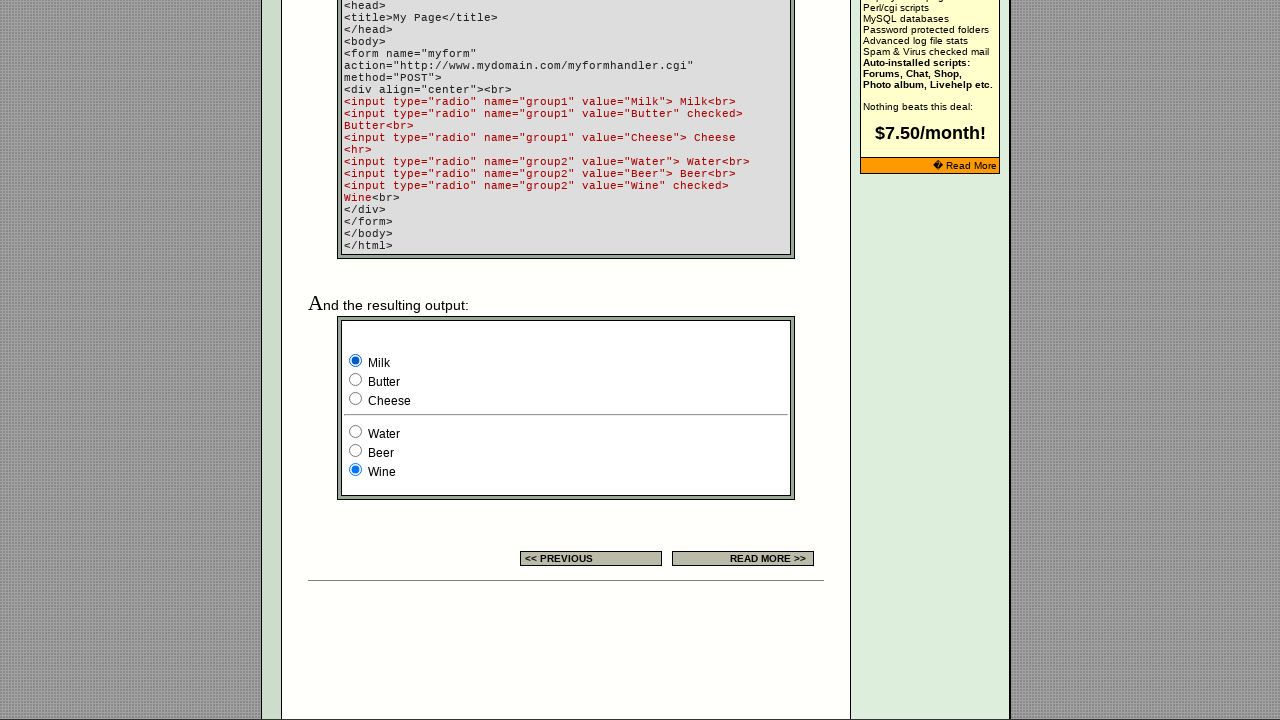

Retrieved radio button value: Butter
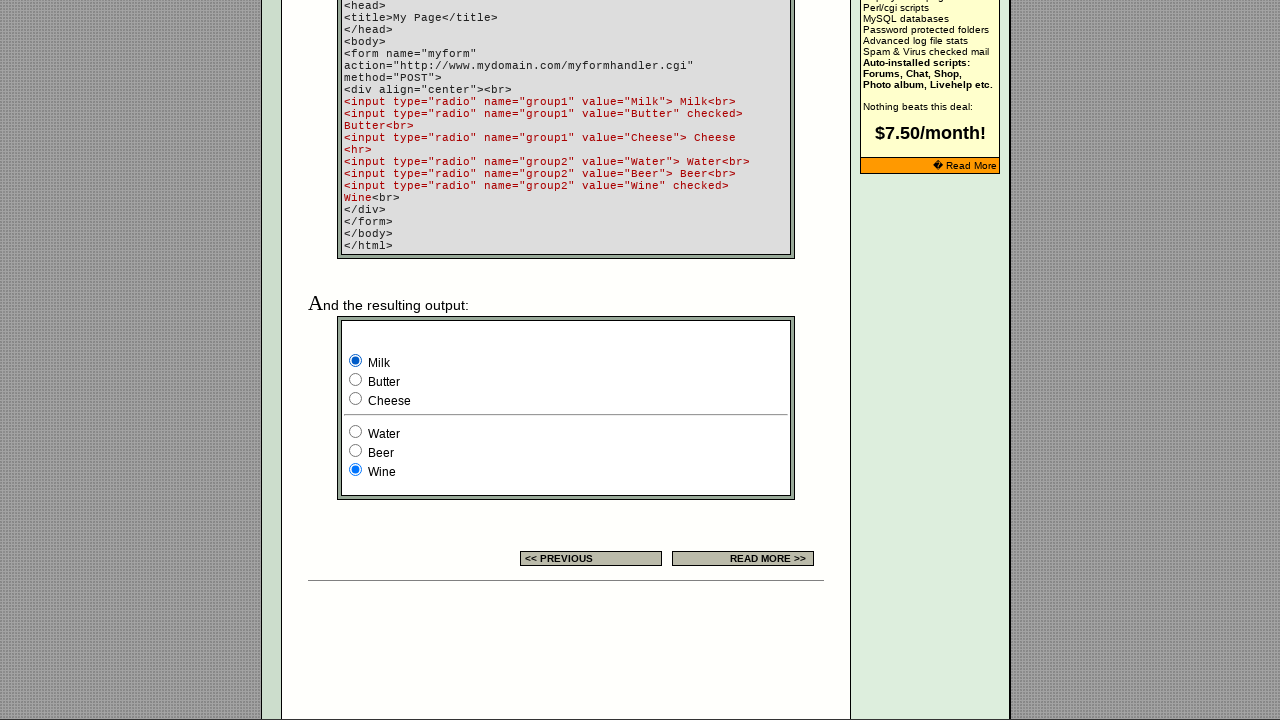

Retrieved radio button value: Cheese
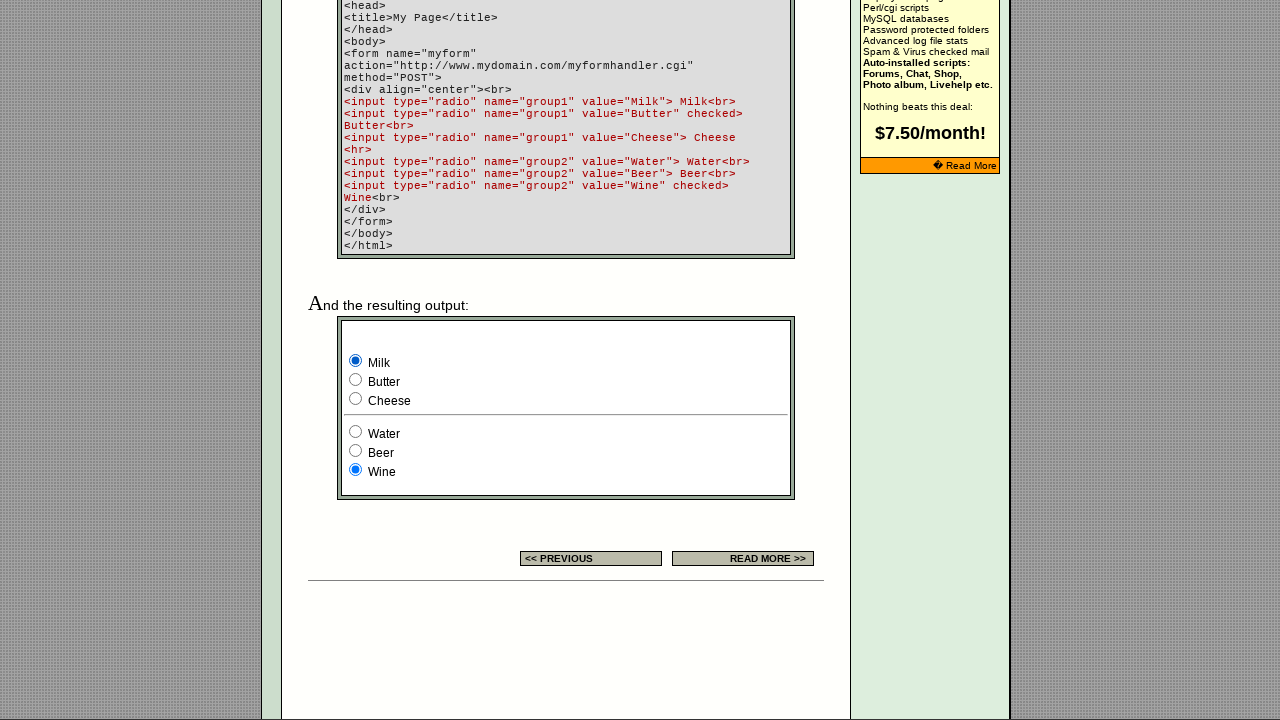

Retrieved radio button value: Water
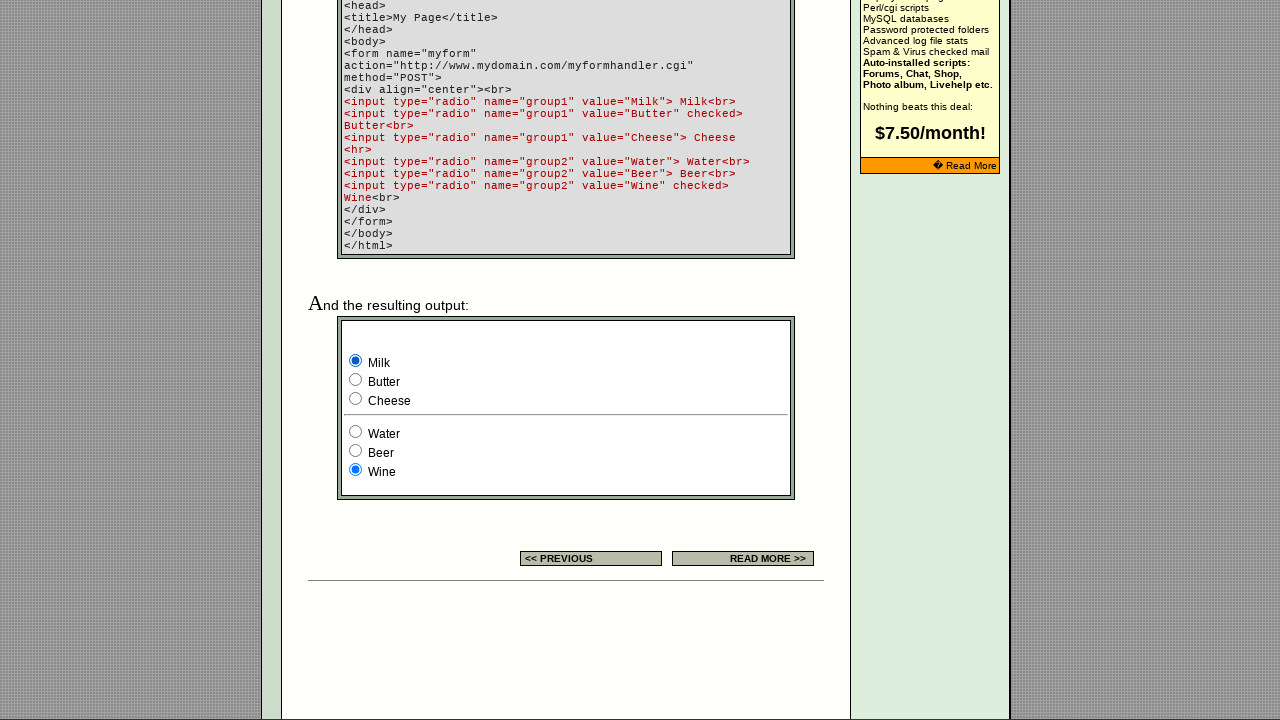

Selected 'water' radio button at (356, 432) on xpath=html/body/div[2]/table[9]/tbody/tr/td[4]/table/tbody/tr/td/div/span/form/t
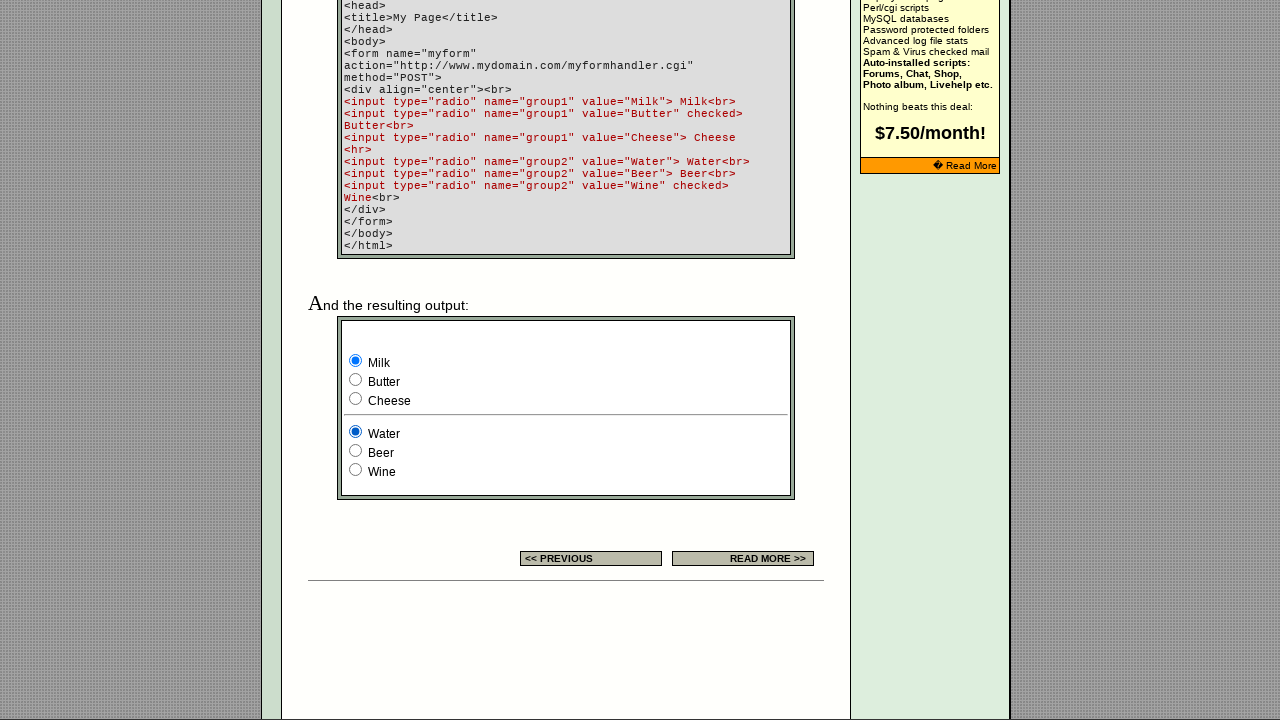

Retrieved radio button value: Beer
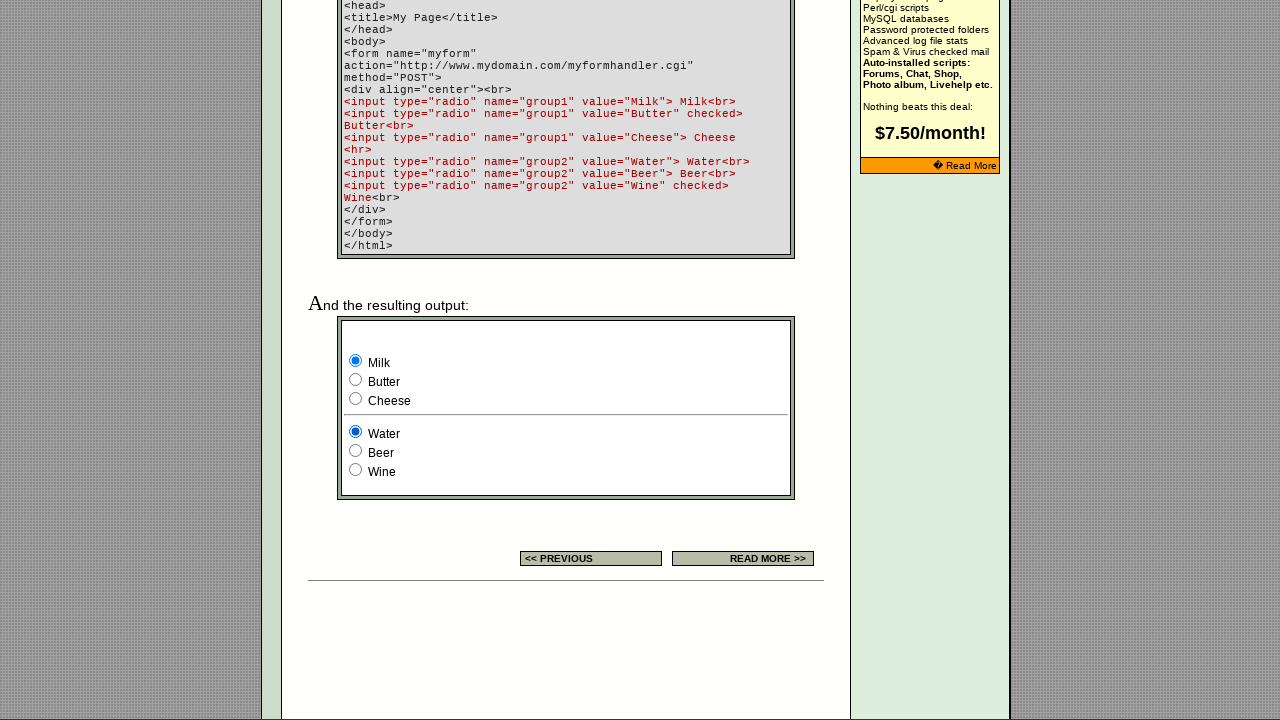

Retrieved radio button value: Wine
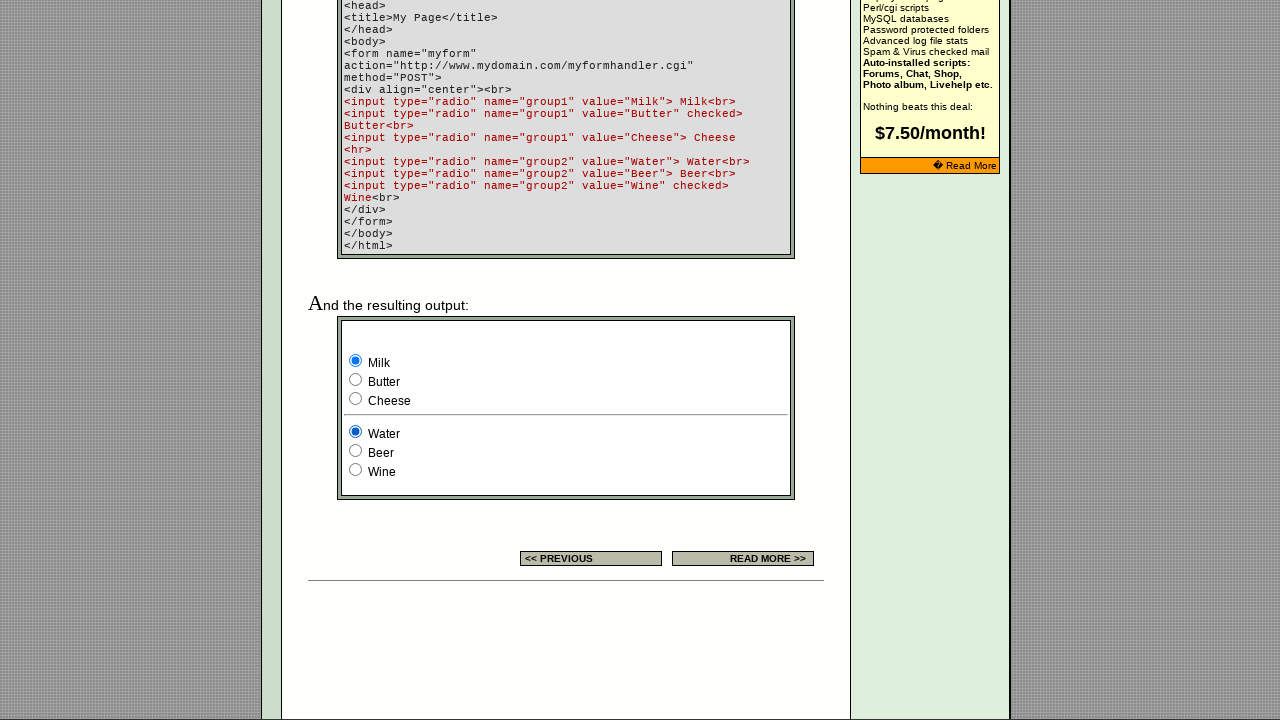

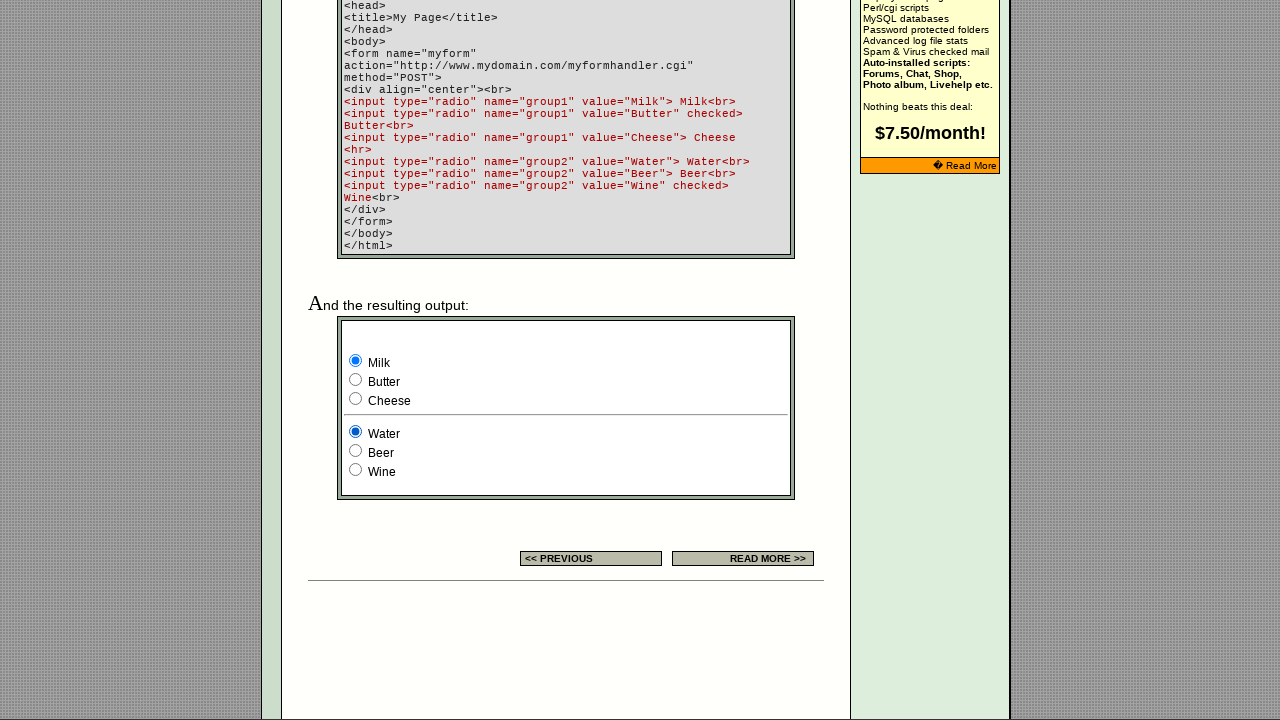